Tests dropdown selection functionality by clicking a currency dropdown and selecting USD value on a practice website

Starting URL: https://rahulshettyacademy.com/dropdownsPractise/

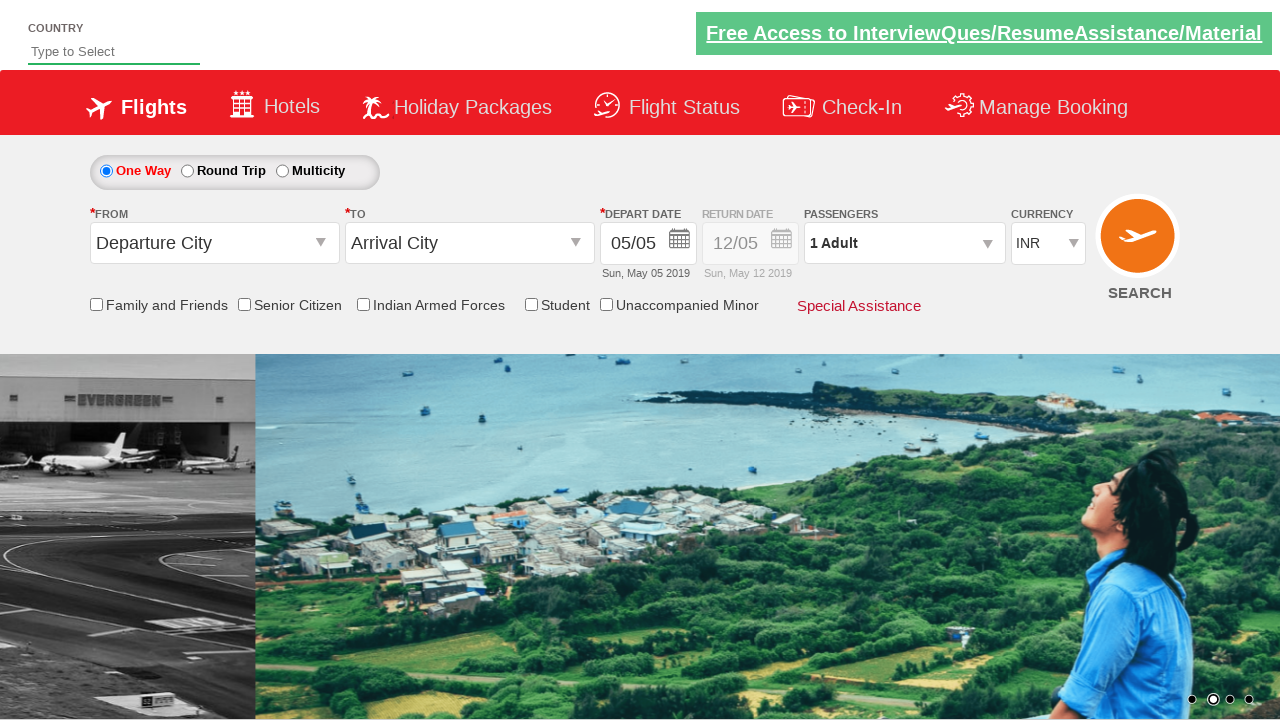

Clicked currency dropdown to open it at (1048, 244) on #ctl00_mainContent_DropDownListCurrency
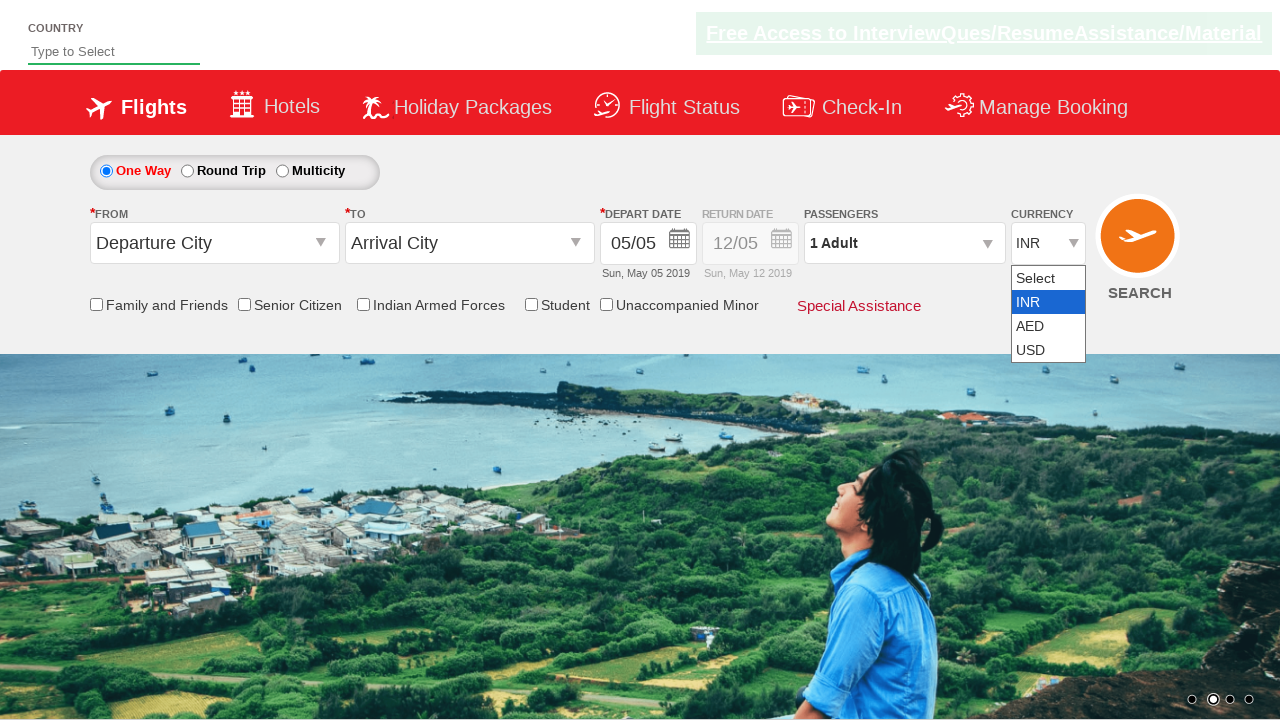

Selected USD from the currency dropdown on #ctl00_mainContent_DropDownListCurrency
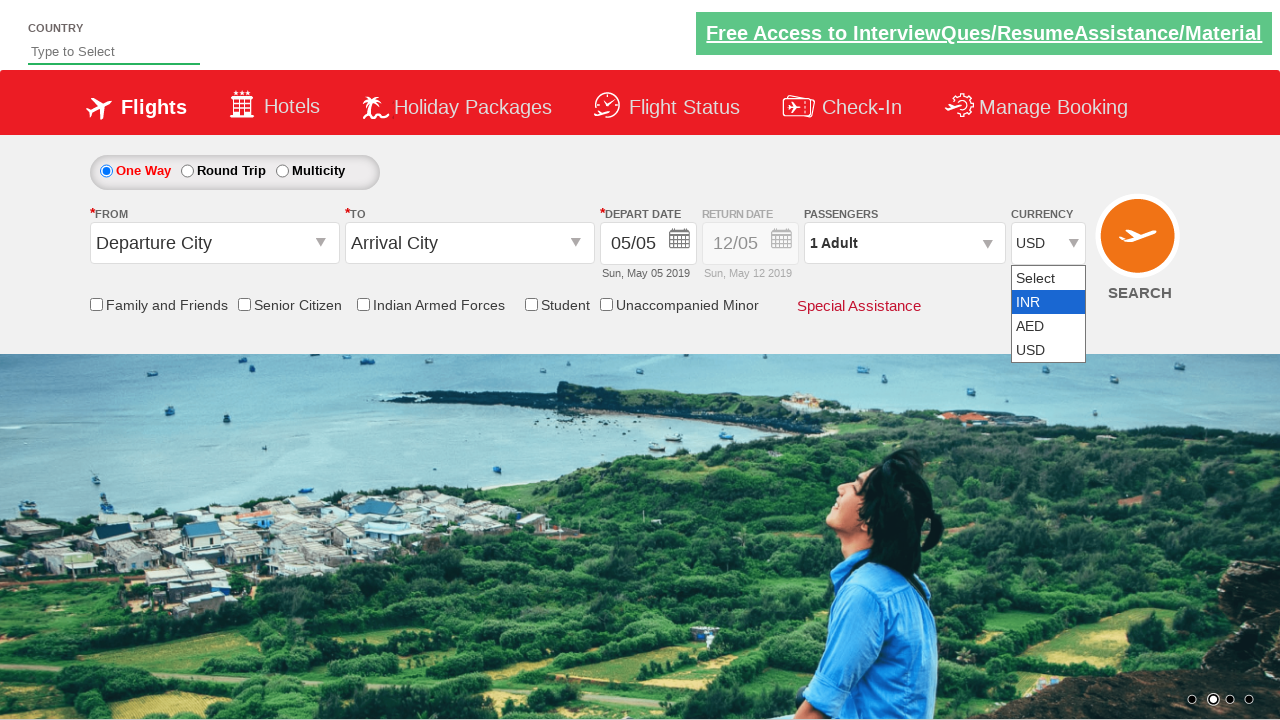

Clicked currency dropdown again at (1048, 244) on #ctl00_mainContent_DropDownListCurrency
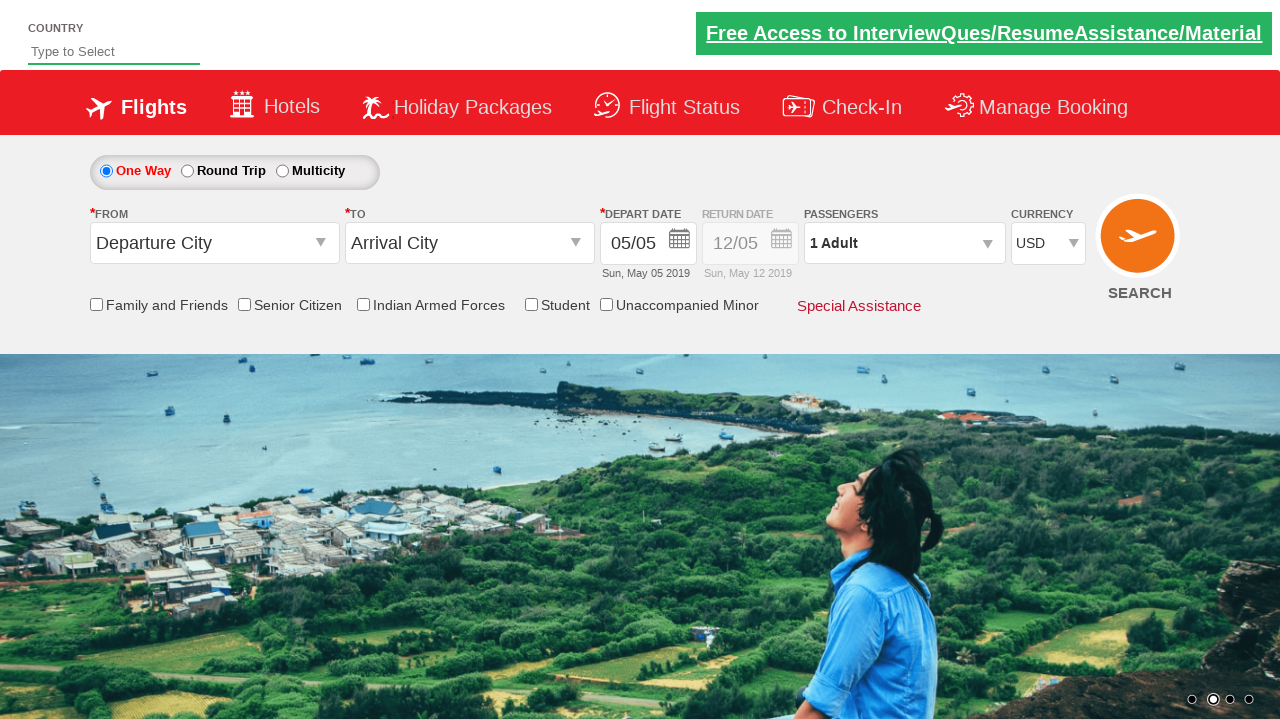

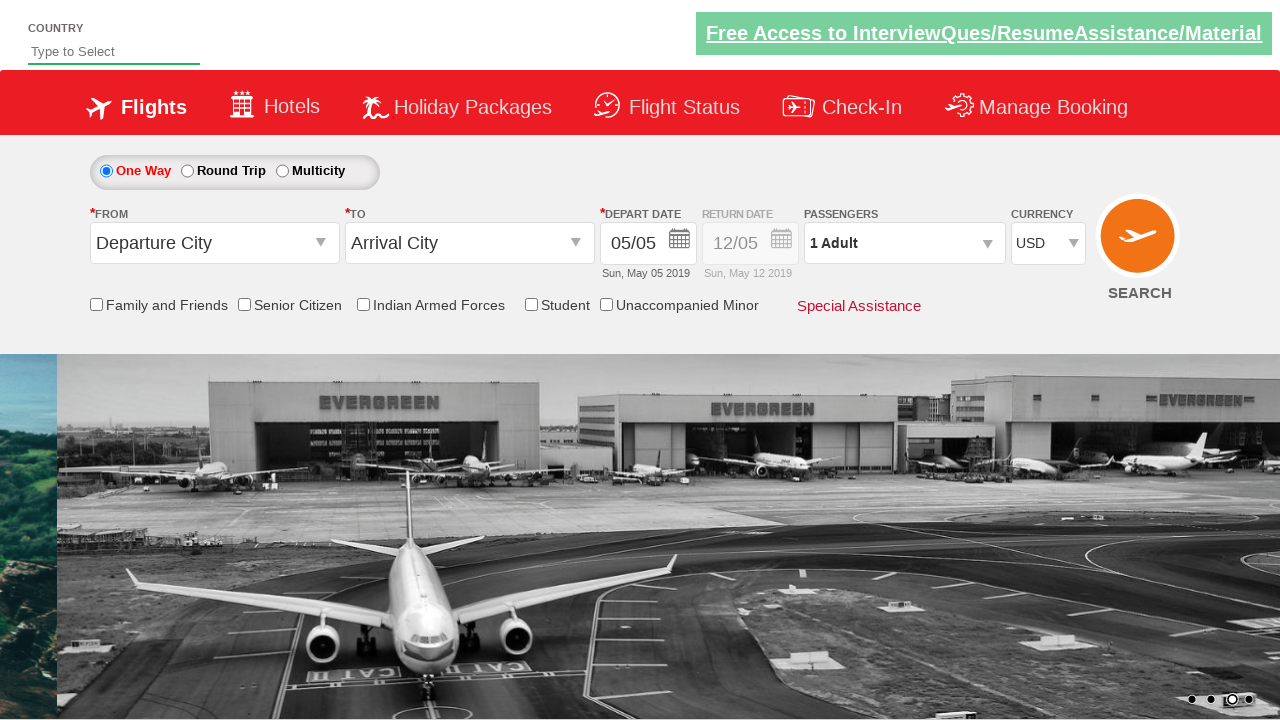